Tests form controllers by filling text fields, checking a checkbox, selecting options from a dropdown using different selection methods, and submitting the form

Starting URL: https://atidcollege.co.il/Xamples/ex_controllers.html

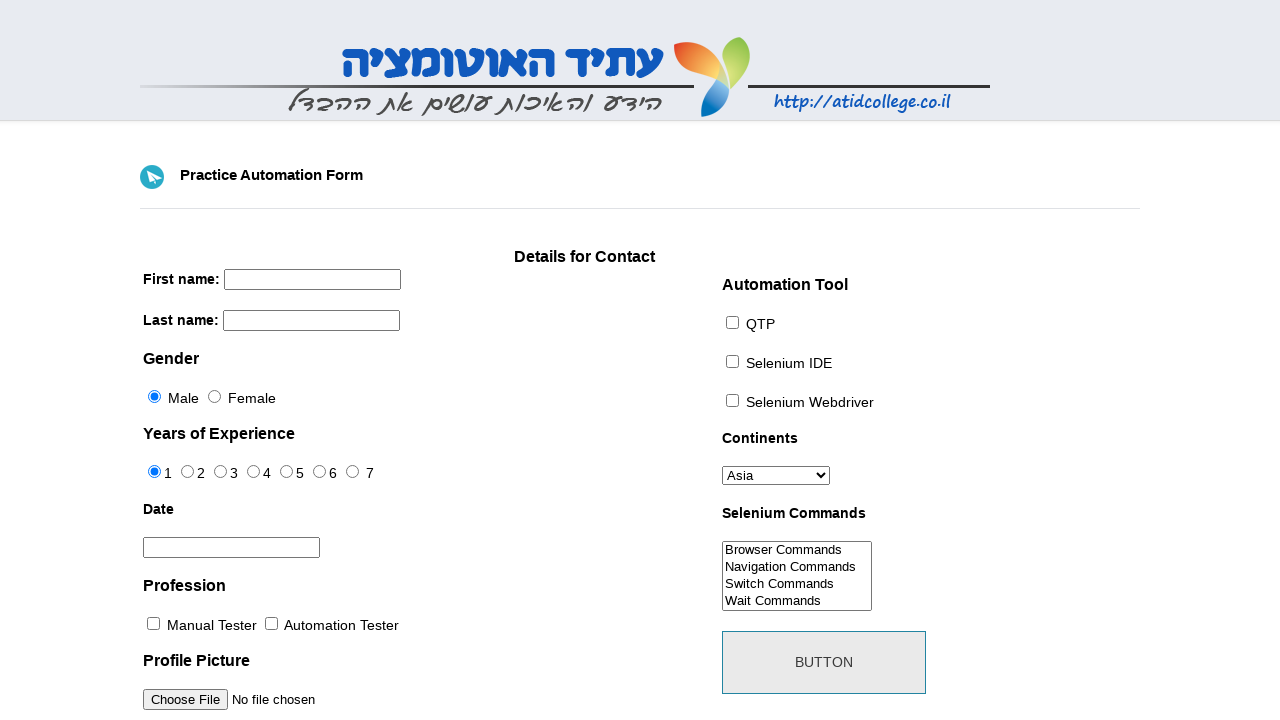

Filled first name field with 'Dakota' on [name=firstname]
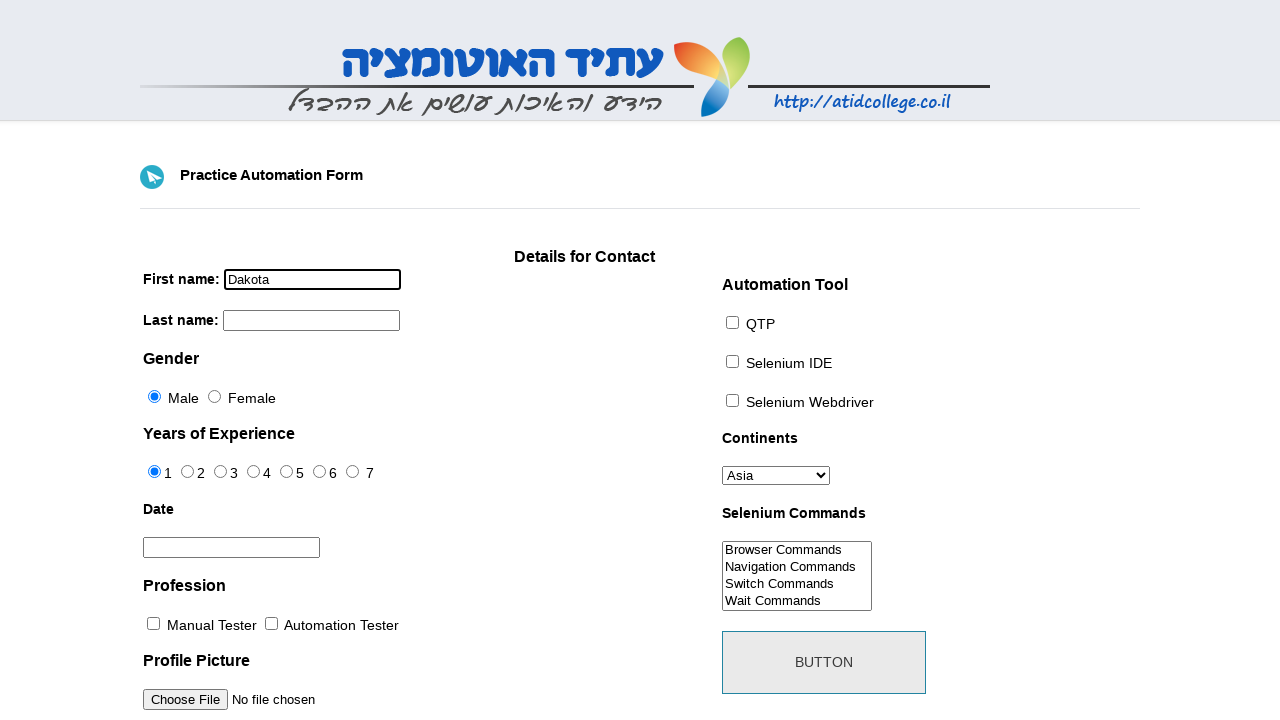

Filled last name field with 'Reed' on [name=lastname]
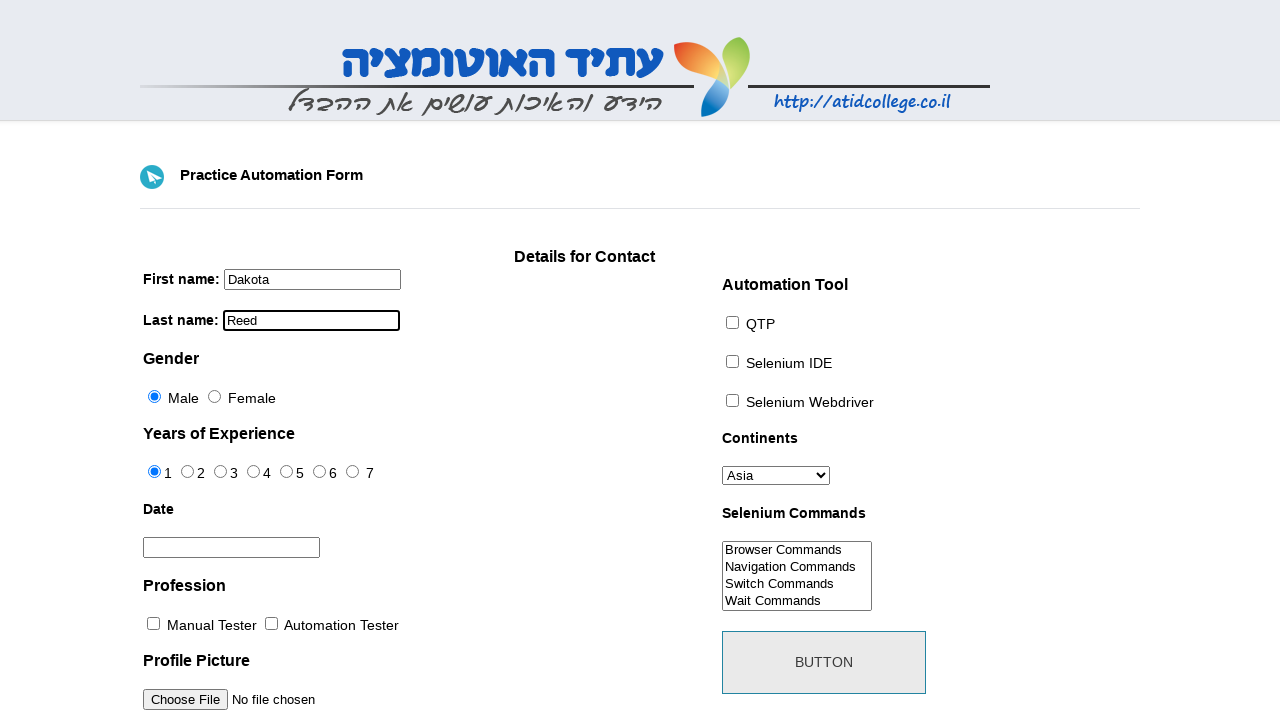

Checked the experience checkbox at (254, 472) on [id='exp-3']
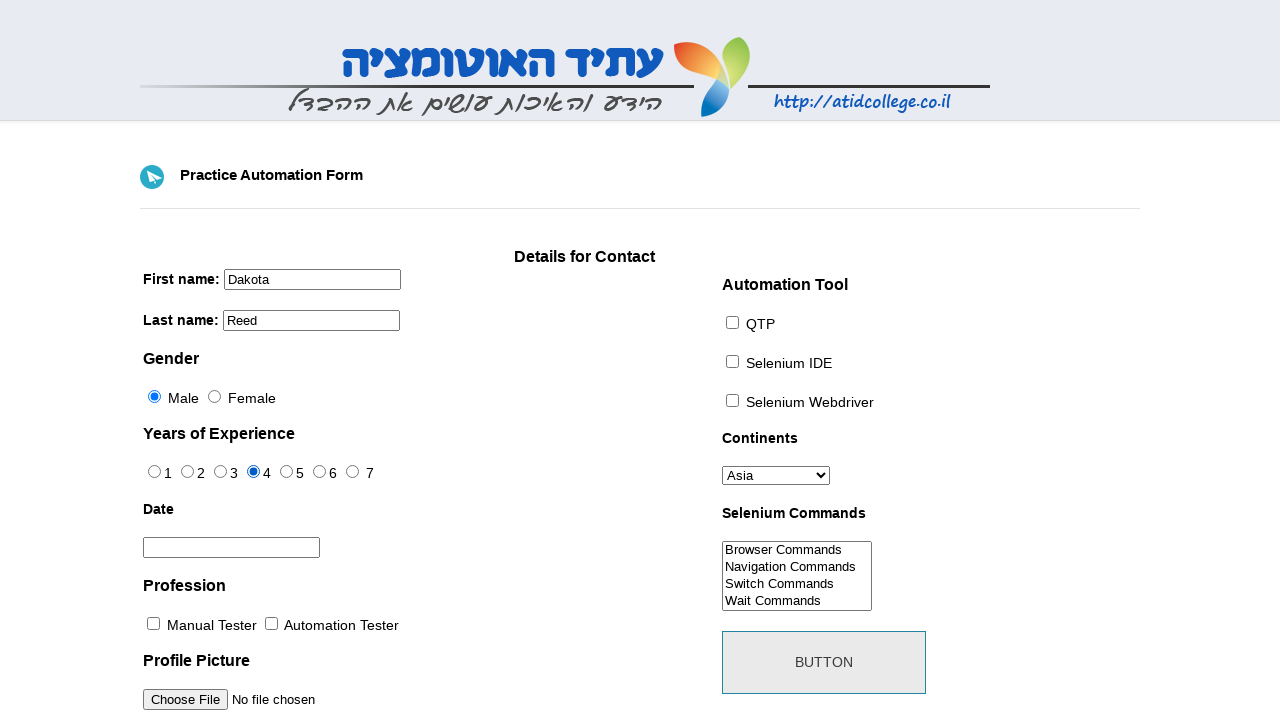

Selected 'Europe' from continents dropdown by label on #continents
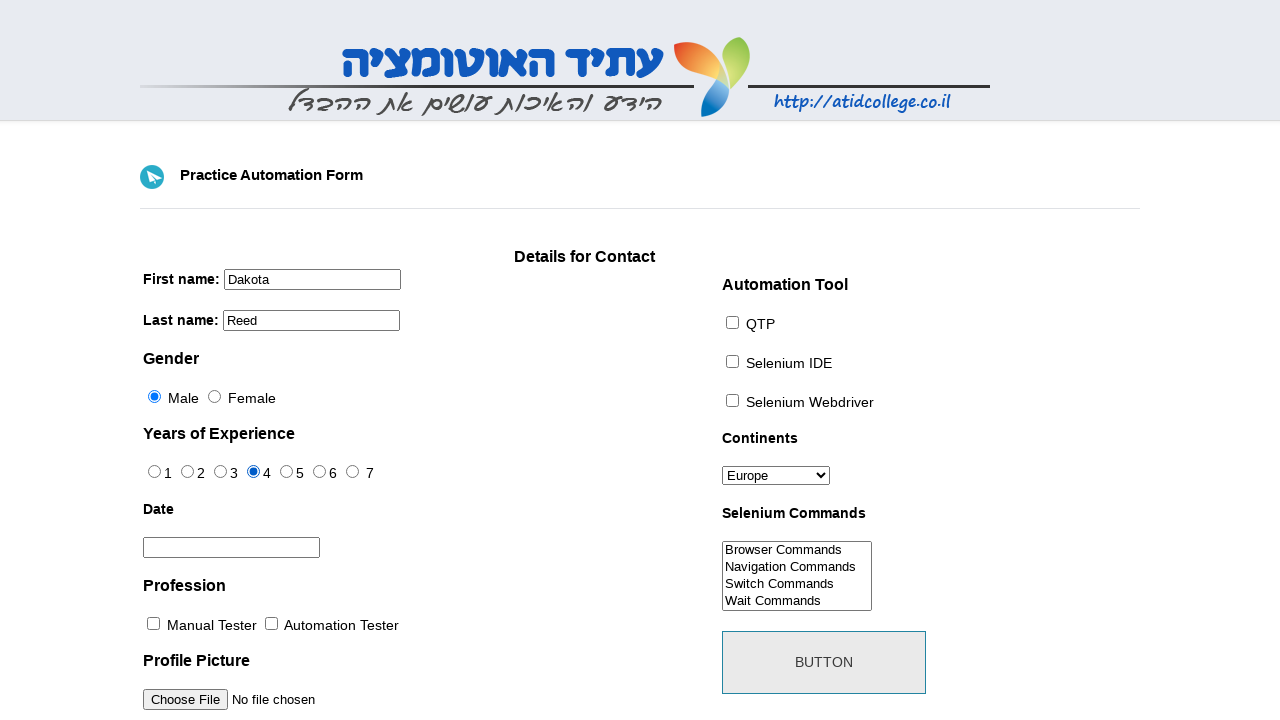

Selected option from continents dropdown by index 2 on #continents
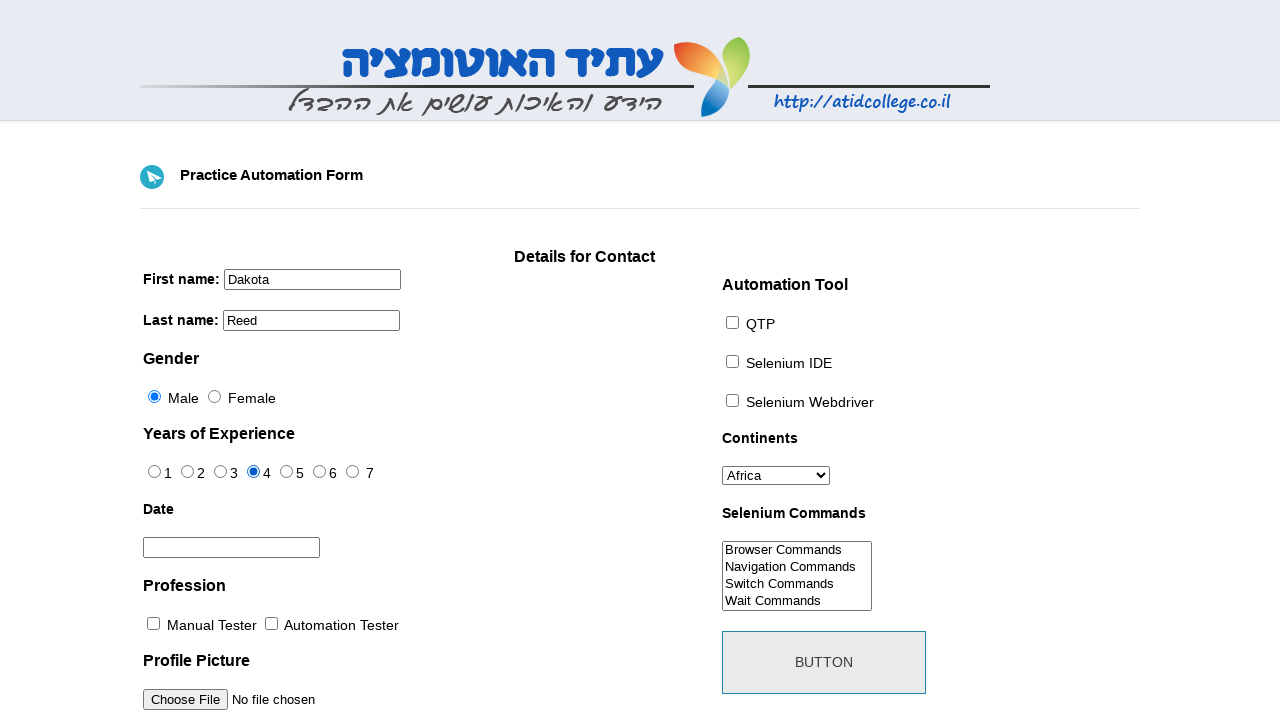

Selected 'austria' from continents dropdown by value on #continents
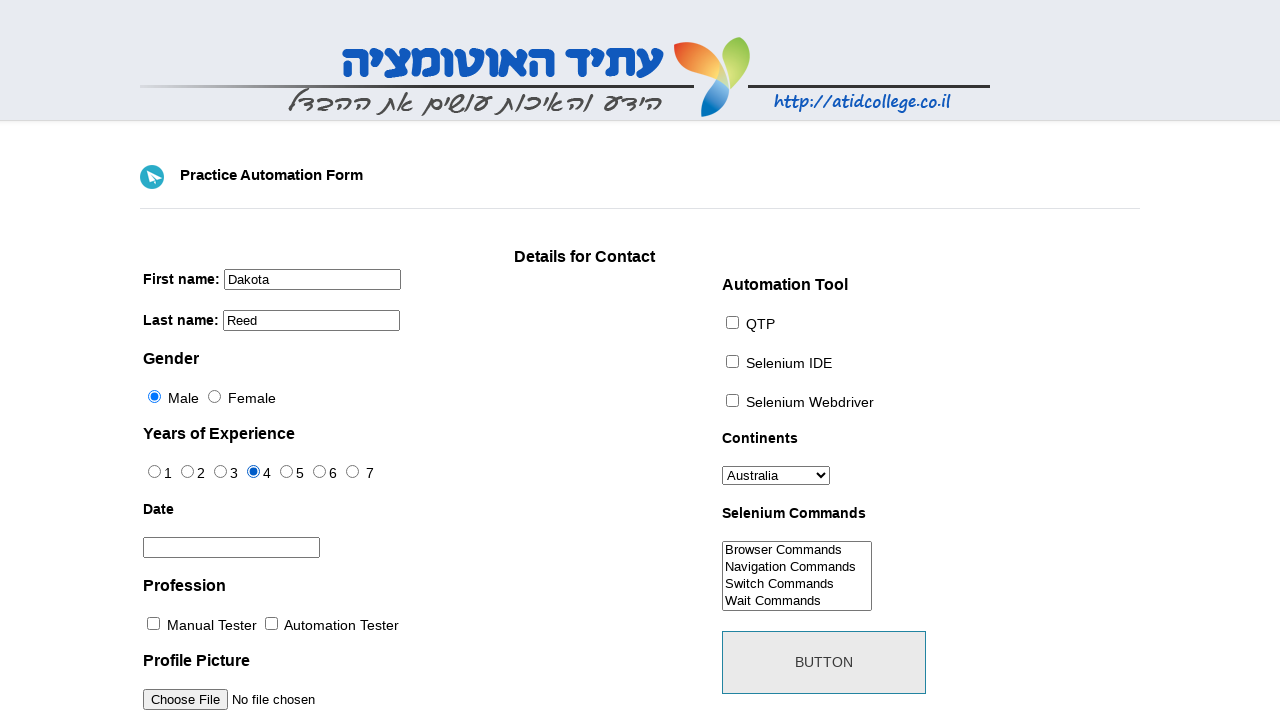

Clicked submit button to submit the form at (824, 662) on #submit
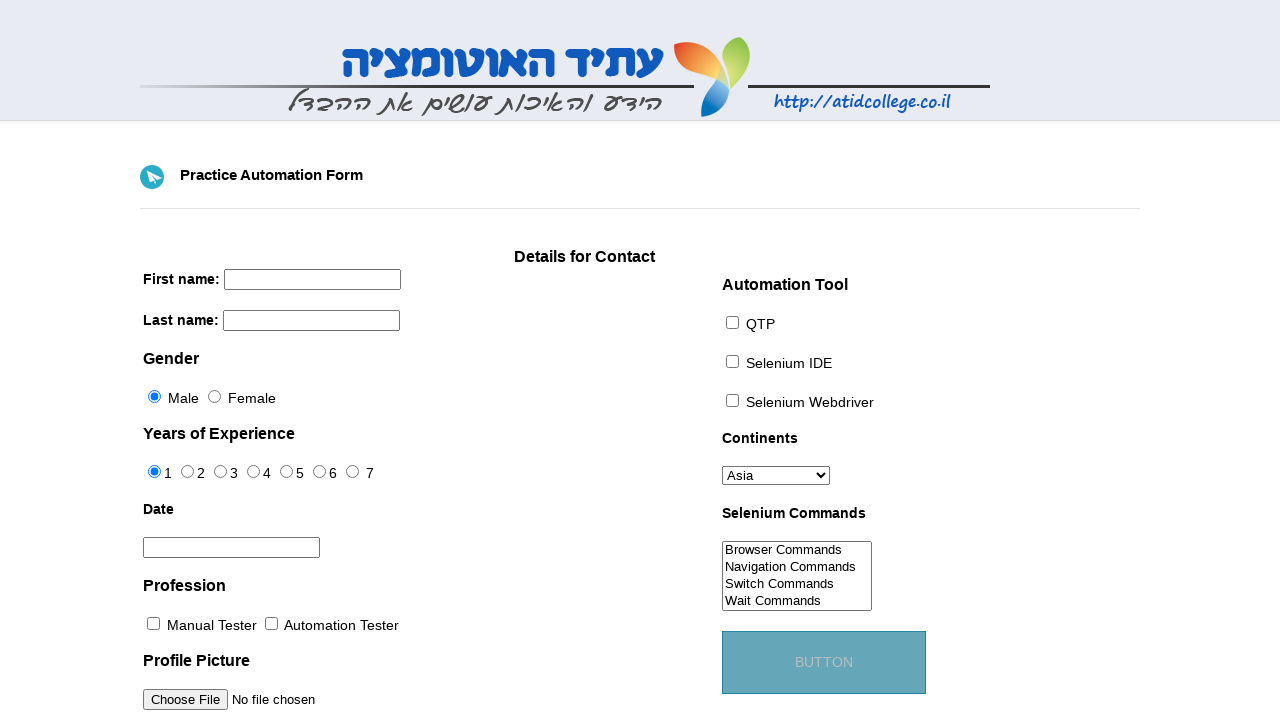

Waited for network to become idle after form submission
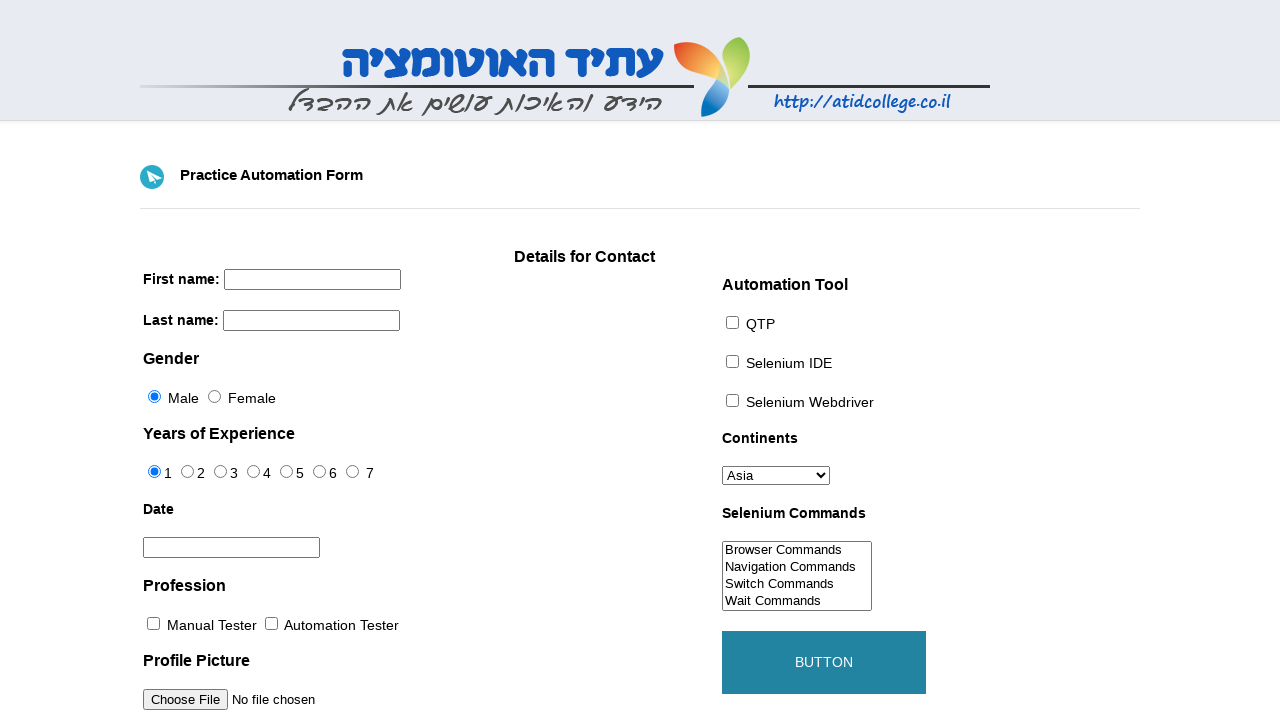

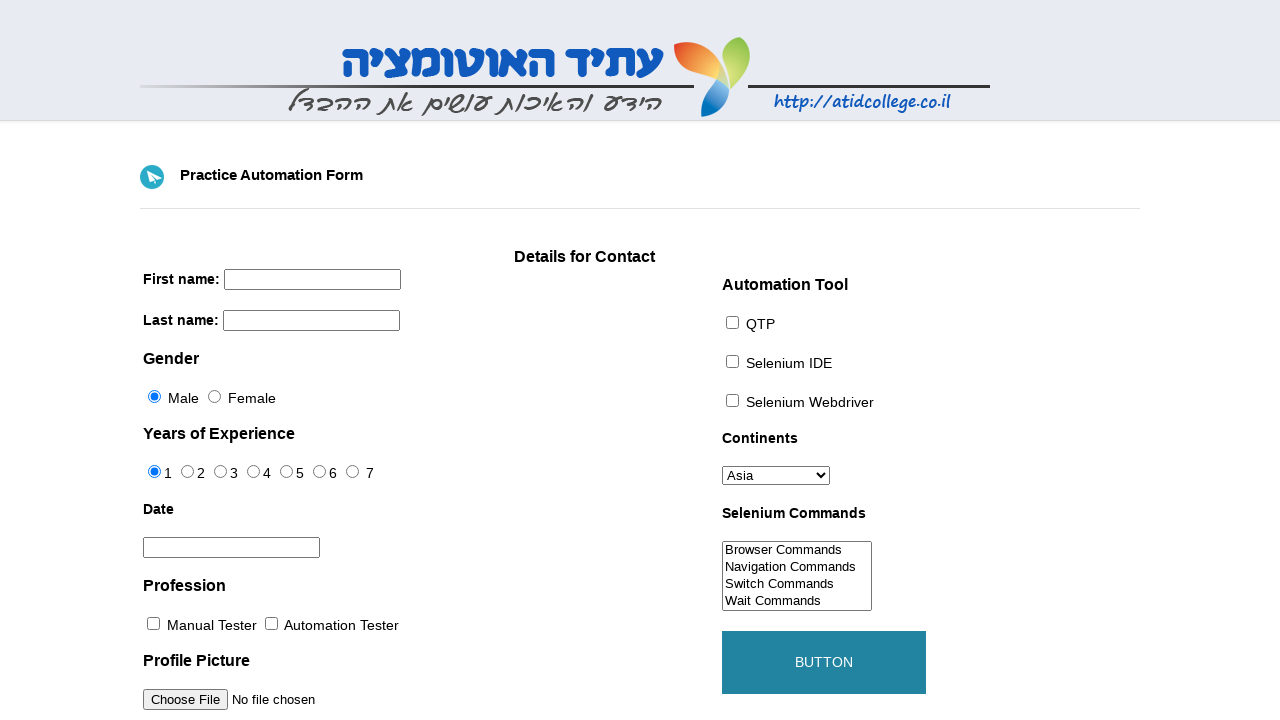